Tests user registration on an e-commerce site by filling out the registration form with user details (first name, last name, email, telephone, password), accepting terms, and submitting the form to create a new account.

Starting URL: https://ecommerce-playground.lambdatest.io/index.php?route=account/register

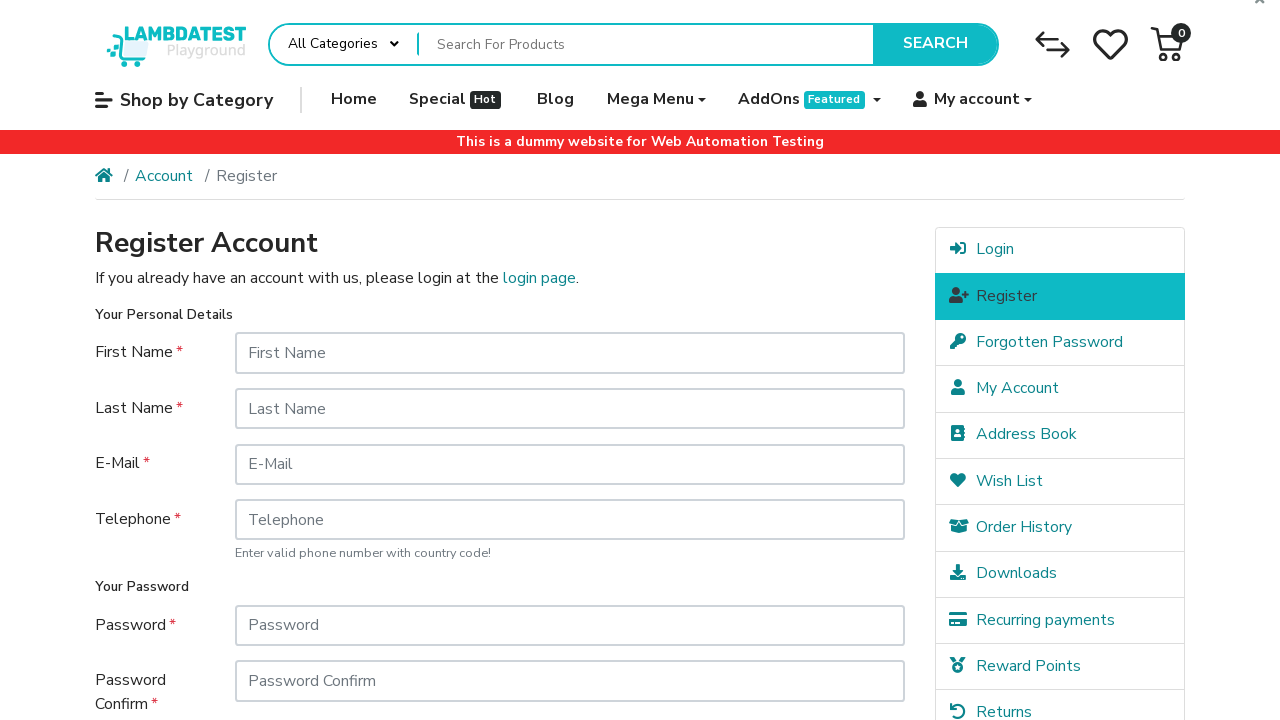

Filled first name field with 'John' on #input-firstname
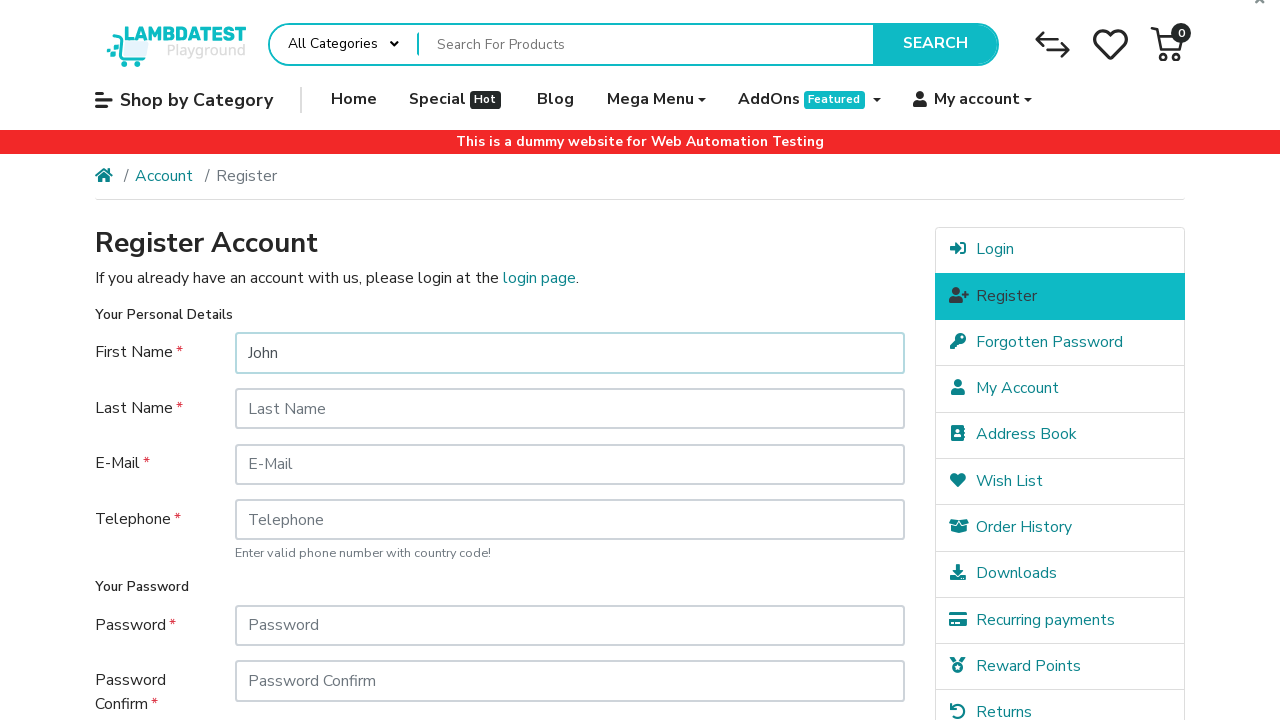

Filled last name field with 'Smith' on #input-lastname
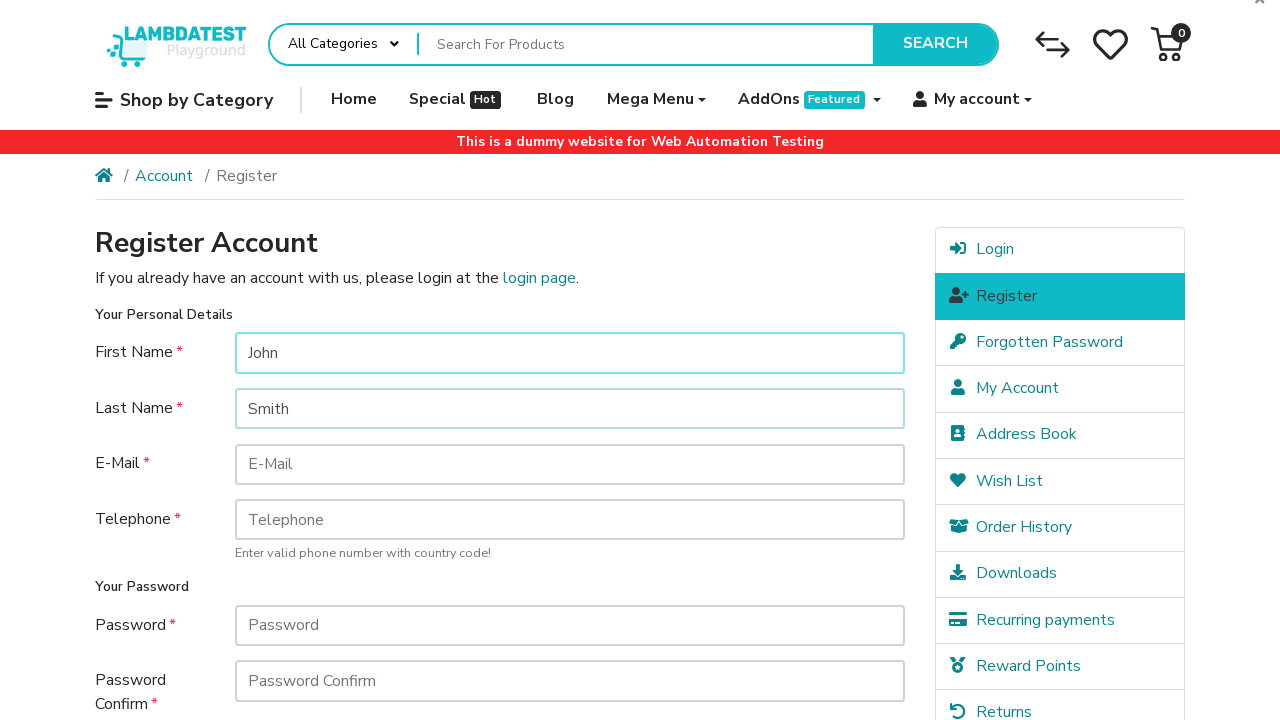

Filled email field with 'john.smith780584@test.com' on #input-email
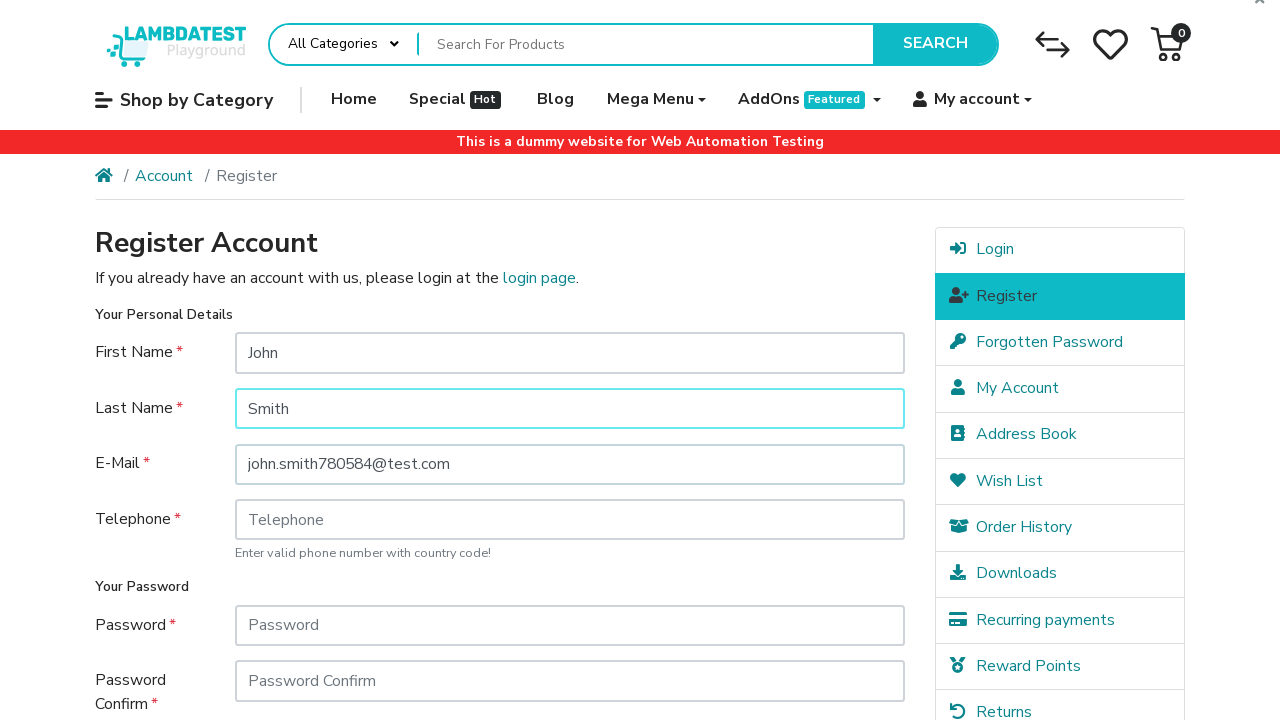

Filled telephone field with '5551234567' on #input-telephone
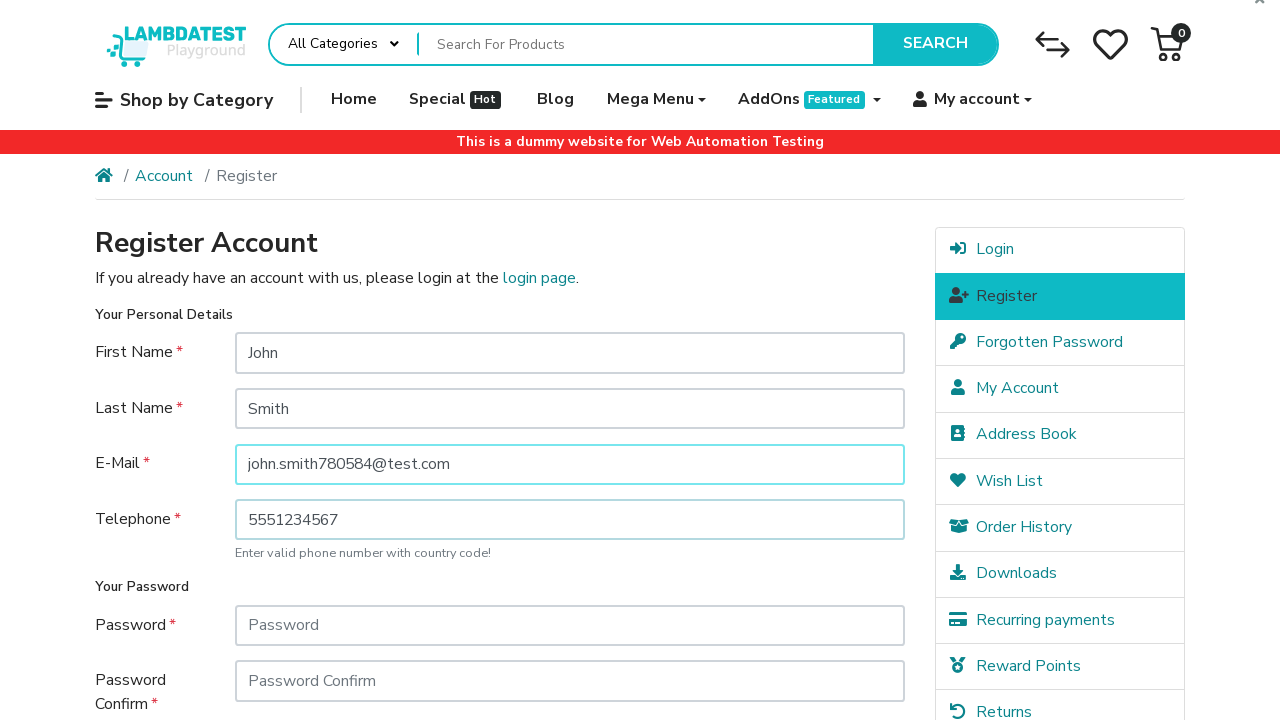

Filled password field on #input-password
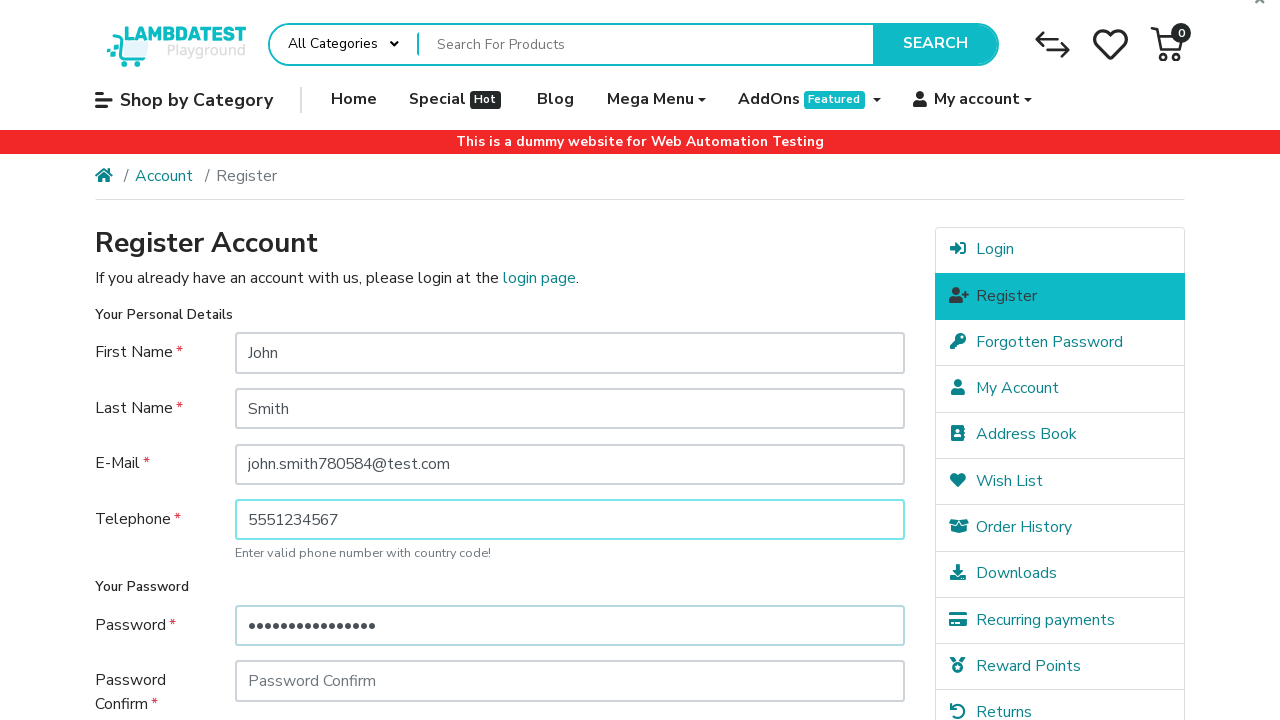

Filled password confirmation field on #input-confirm
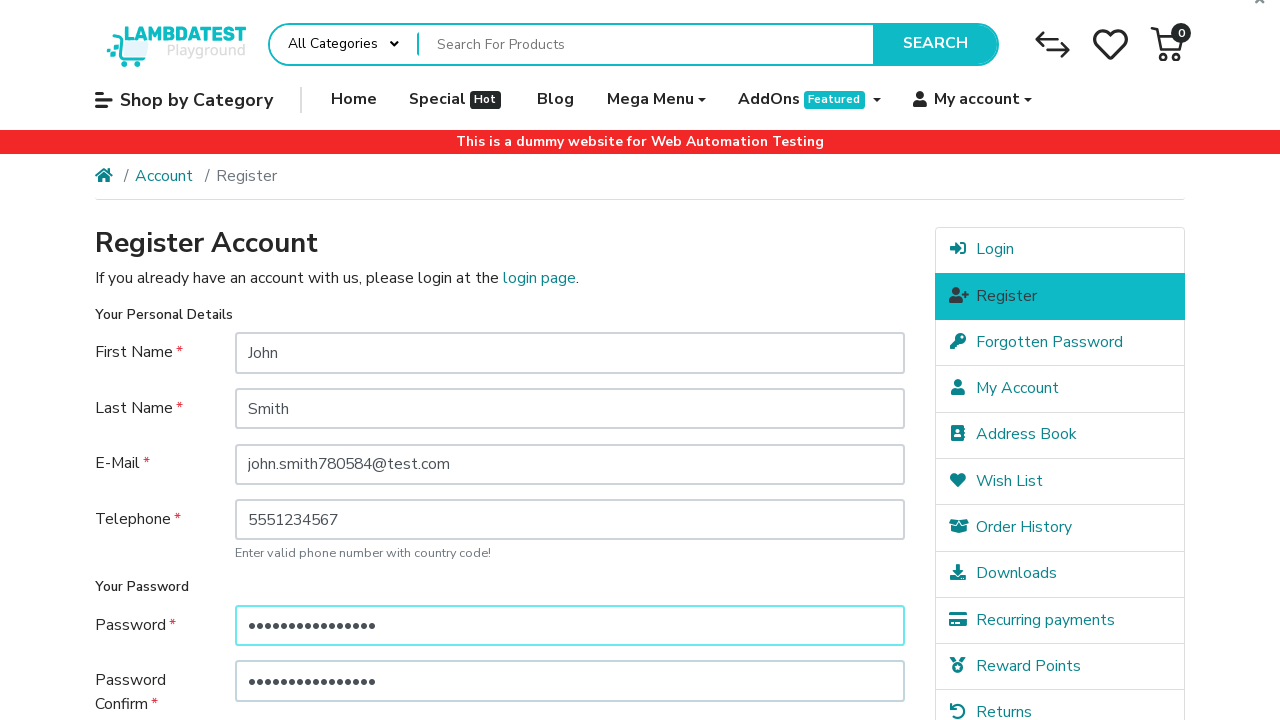

Checked terms and conditions checkbox at (628, 578) on [for="input-agree"]
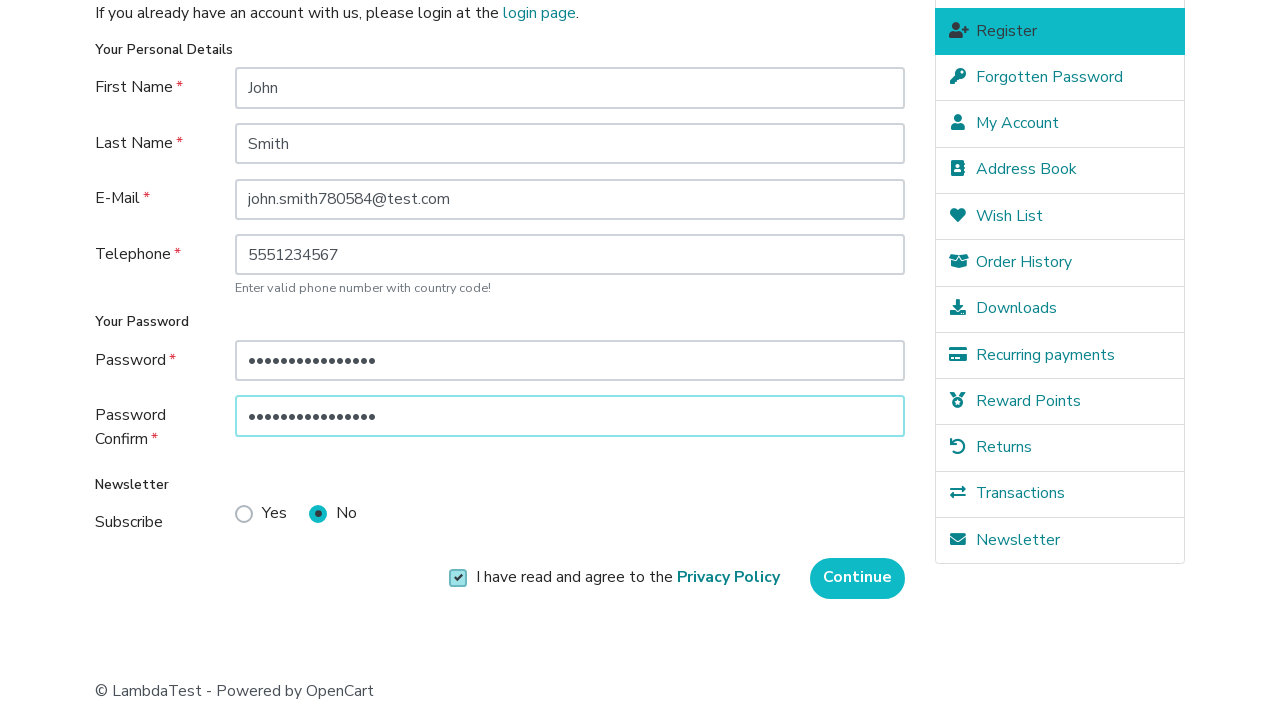

Clicked Continue button to submit registration form at (858, 578) on input[value="Continue"]
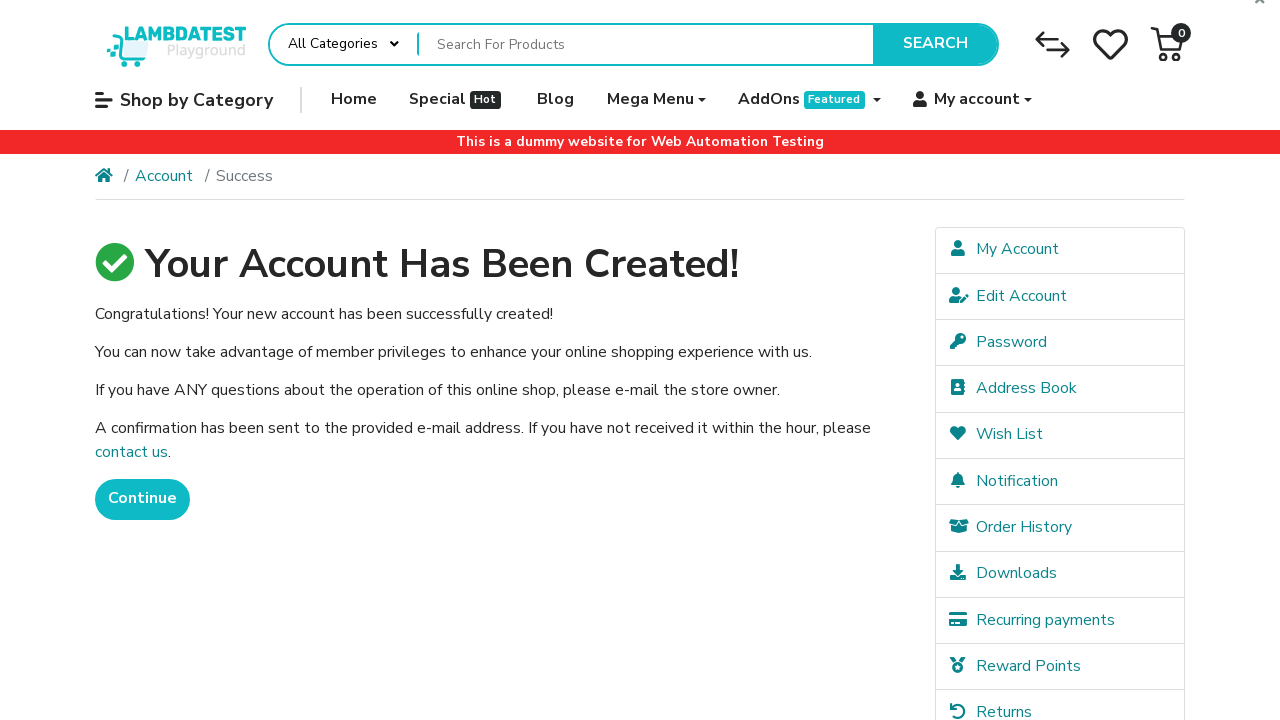

Registration success page loaded with heading element
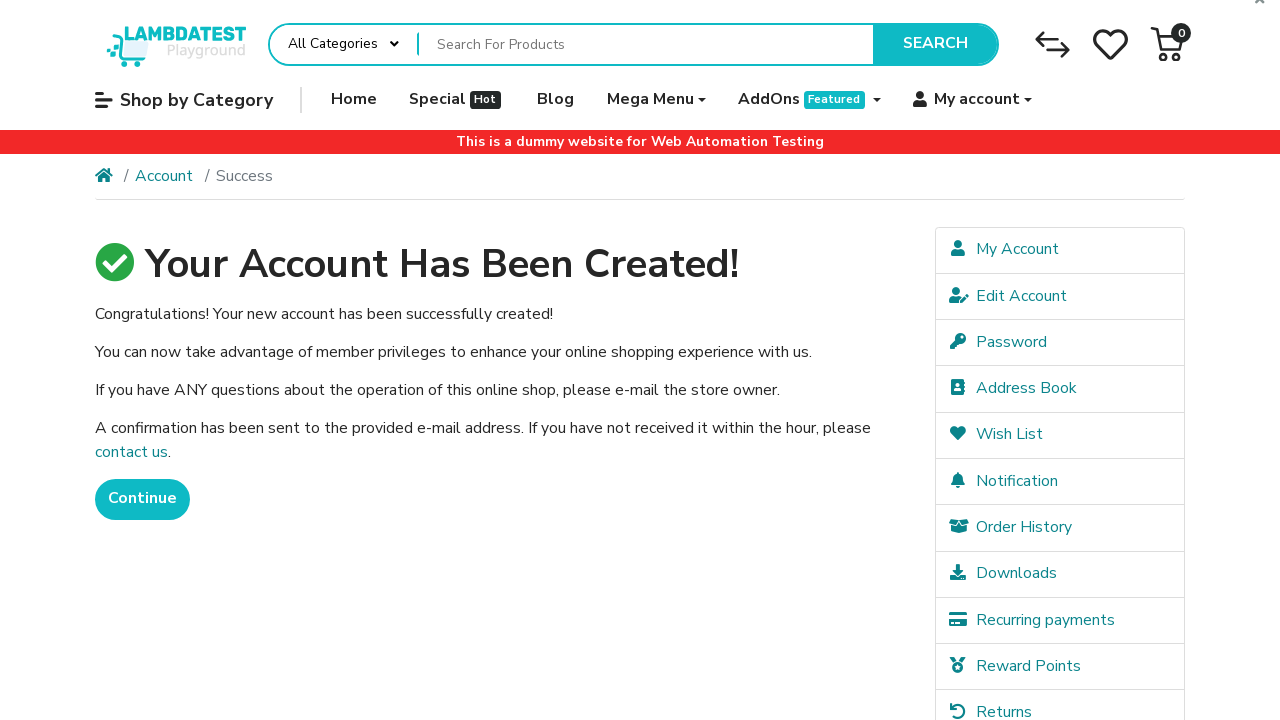

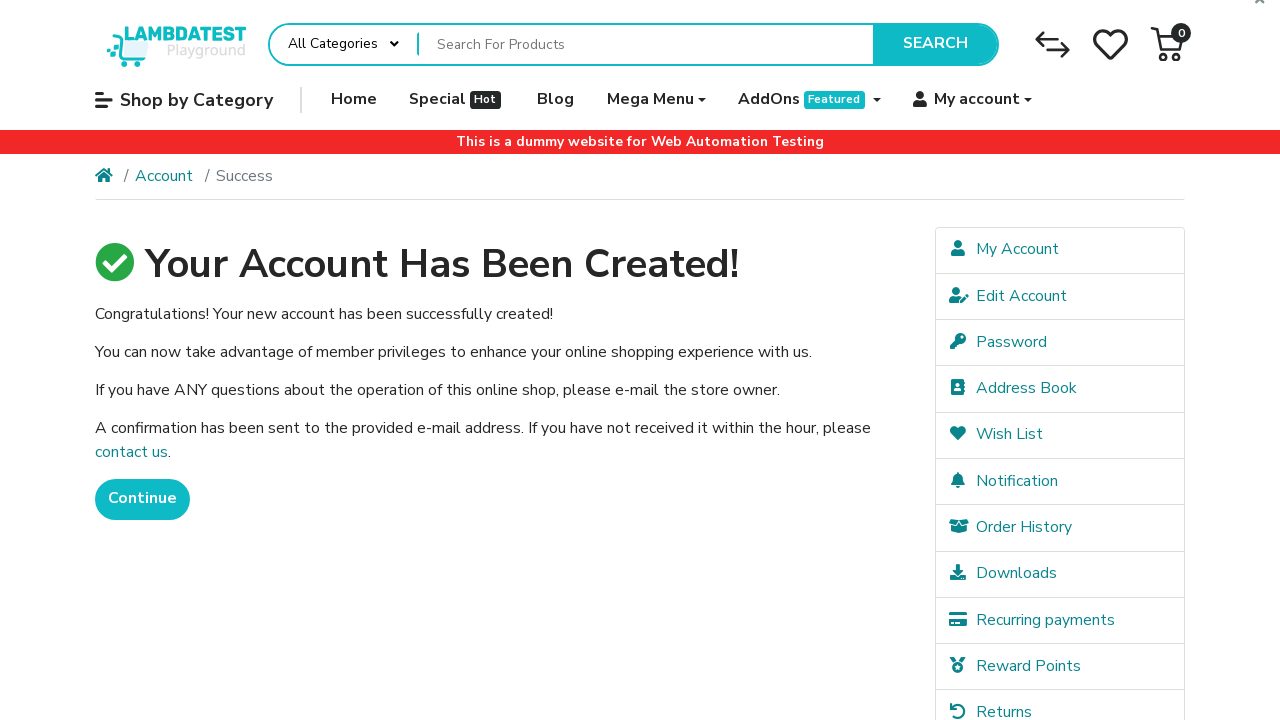